Tests filtering links by text, scrolling element into view, and clicking it

Starting URL: https://the-internet.herokuapp.com/

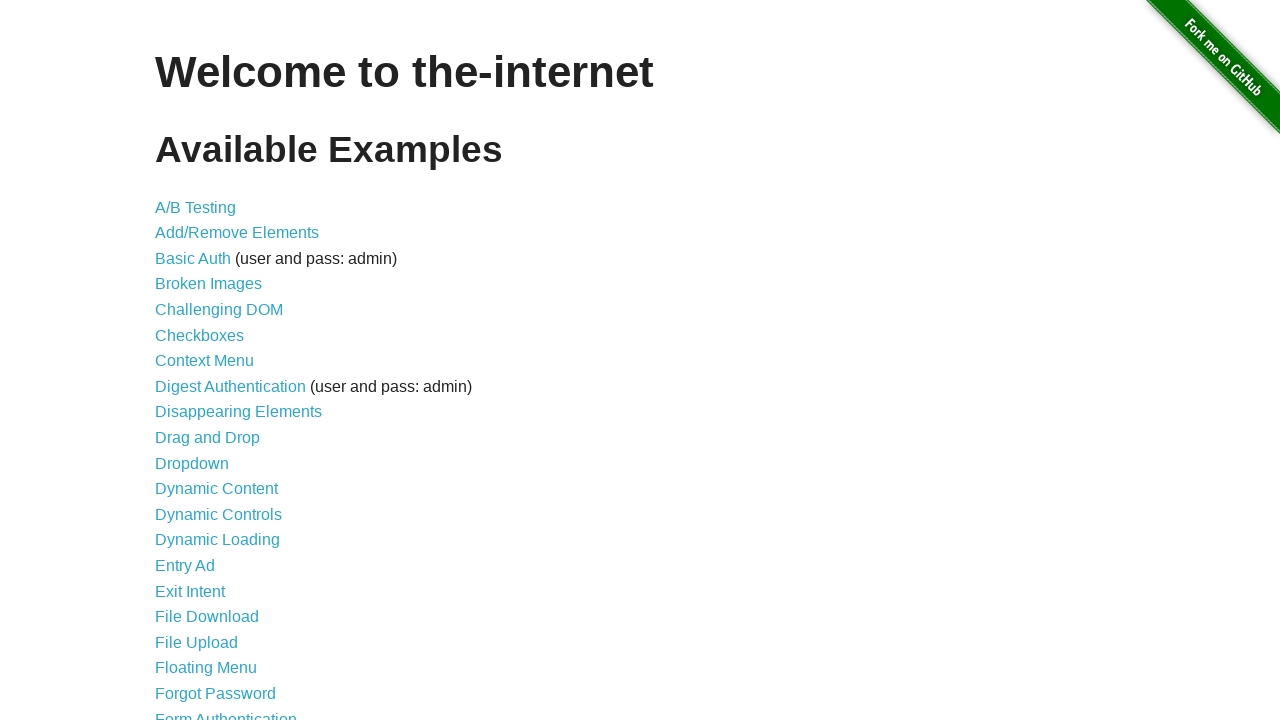

Located link element filtered by text 'Elemental'
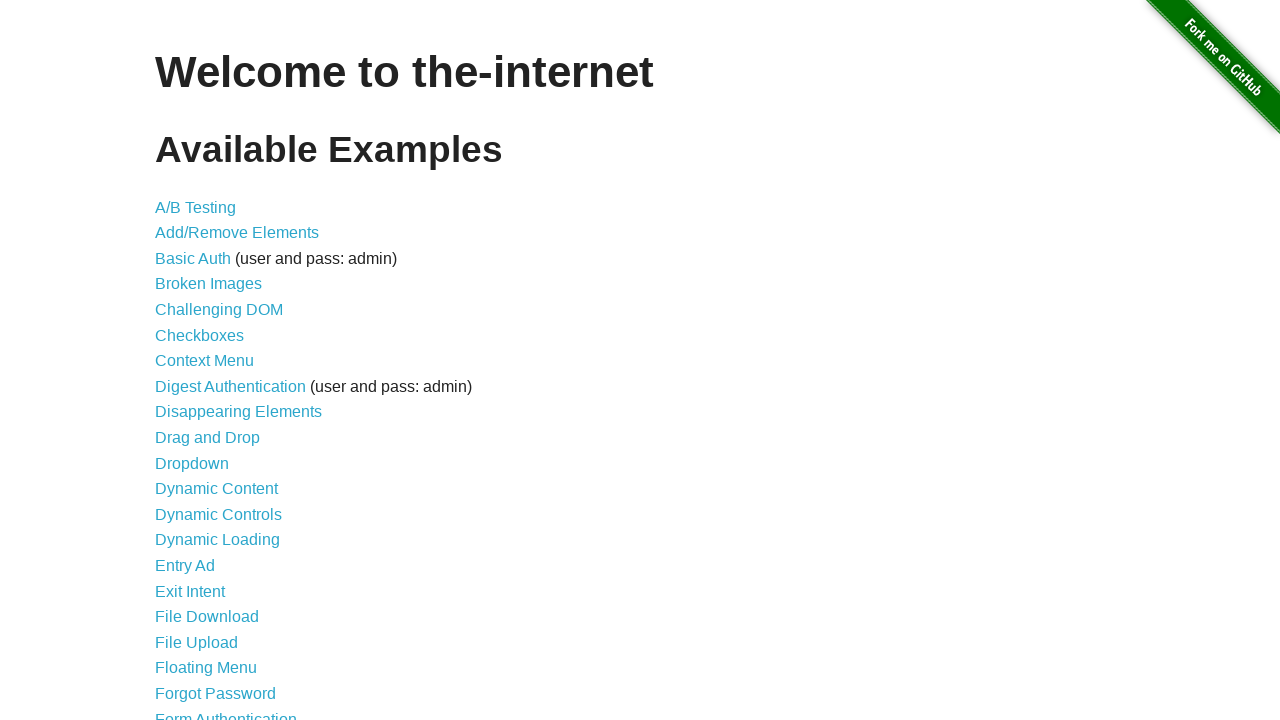

Scrolled 'Elemental' link into view
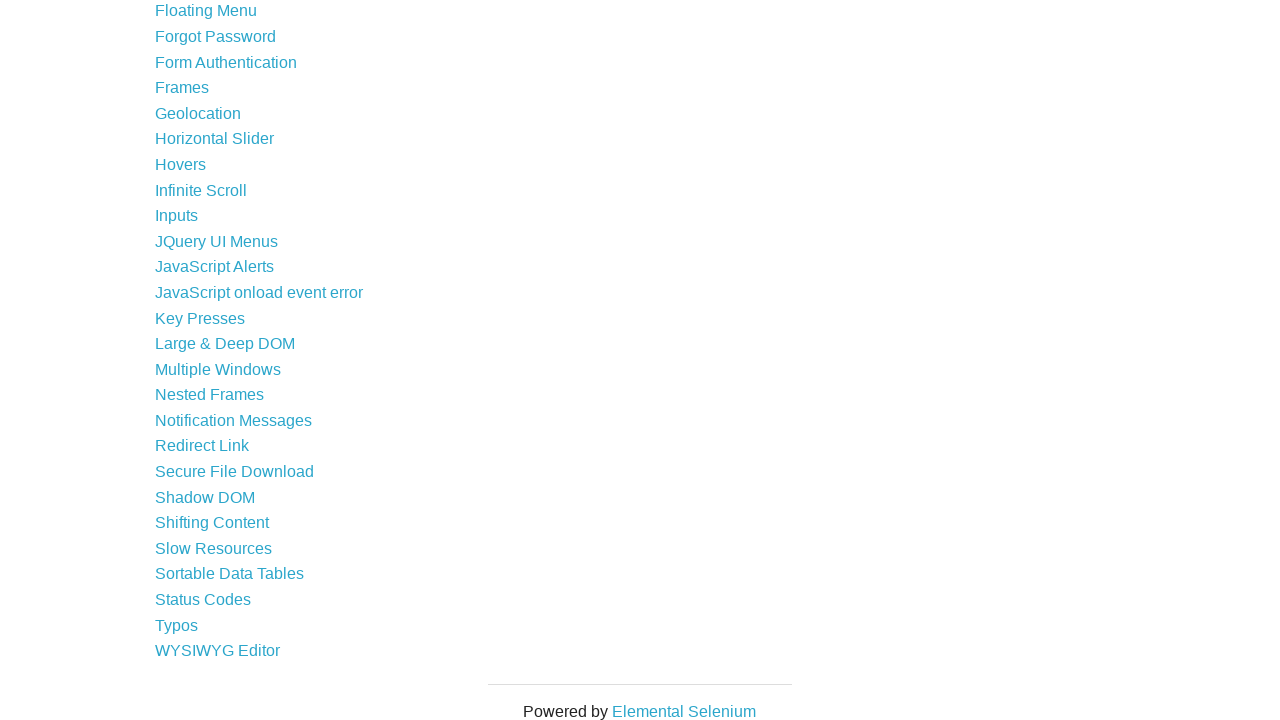

Clicked 'Elemental' link at (684, 711) on a >> internal:has-text="Elemental"i
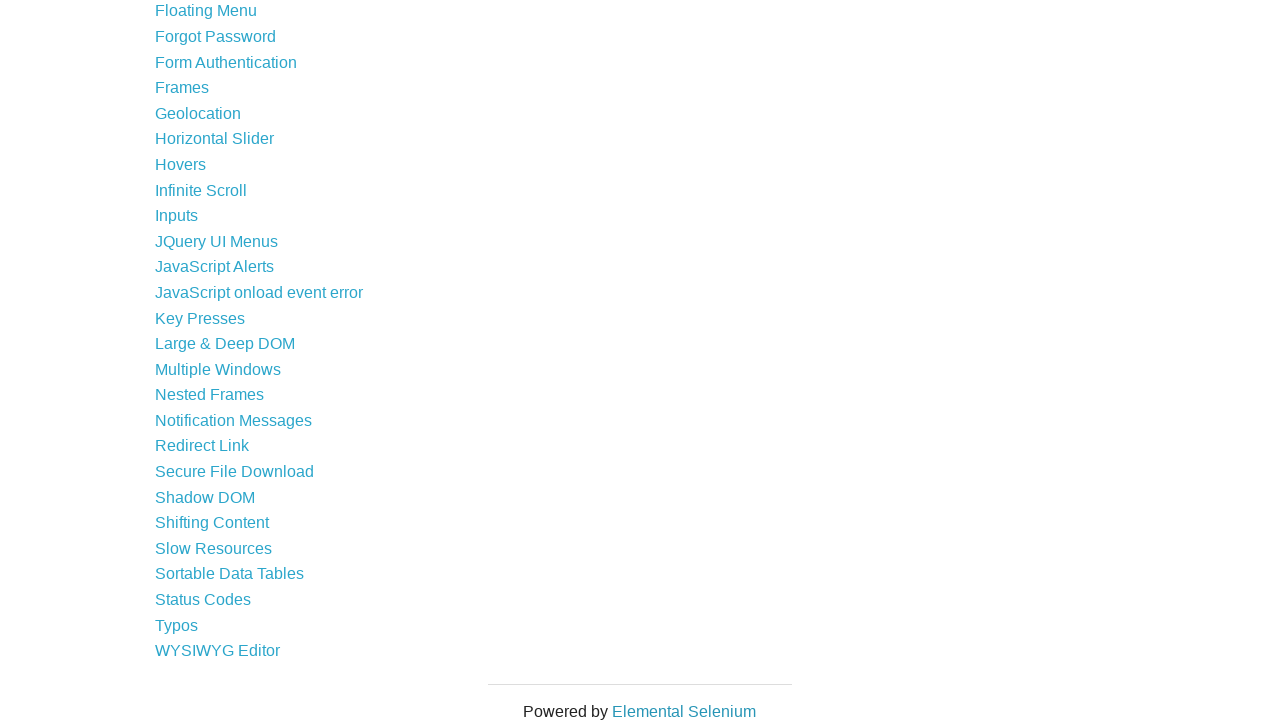

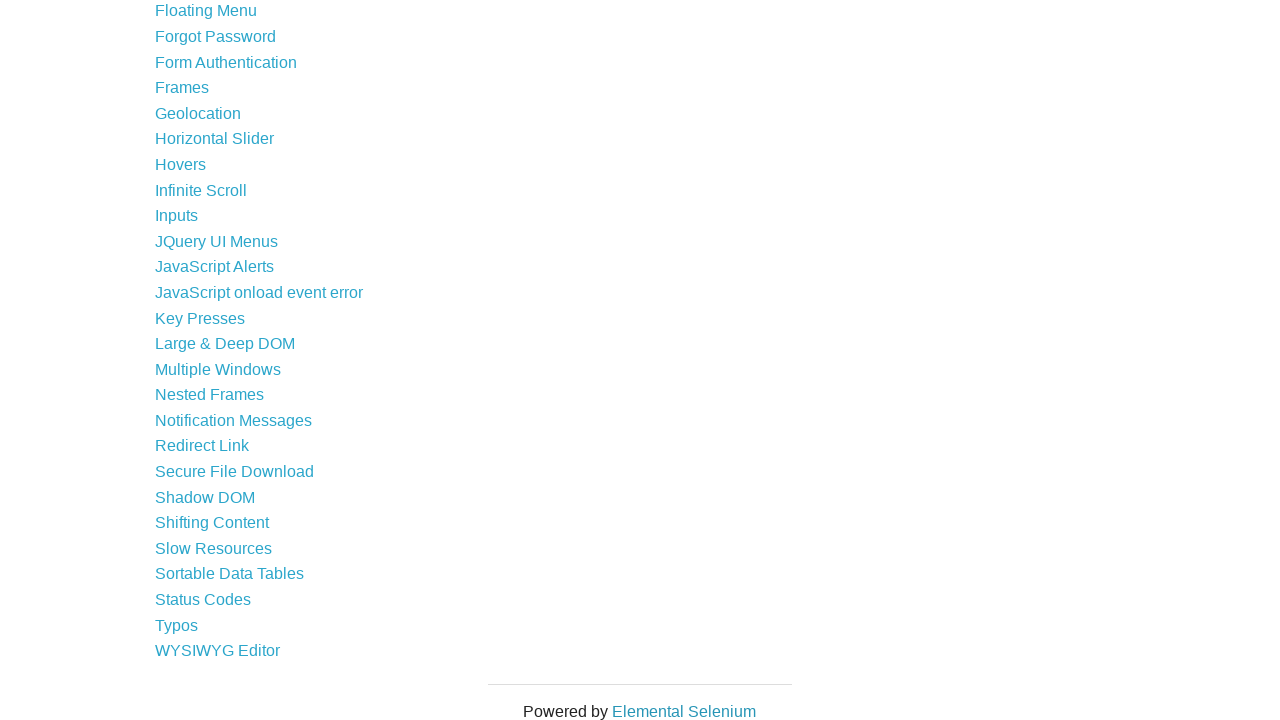